Tests the 'Back to Login' button navigation by clicking it and verifying the login page loads correctly.

Starting URL: https://jhu-oose-f24.github.io/Team-SuperSurveyors/#/signup

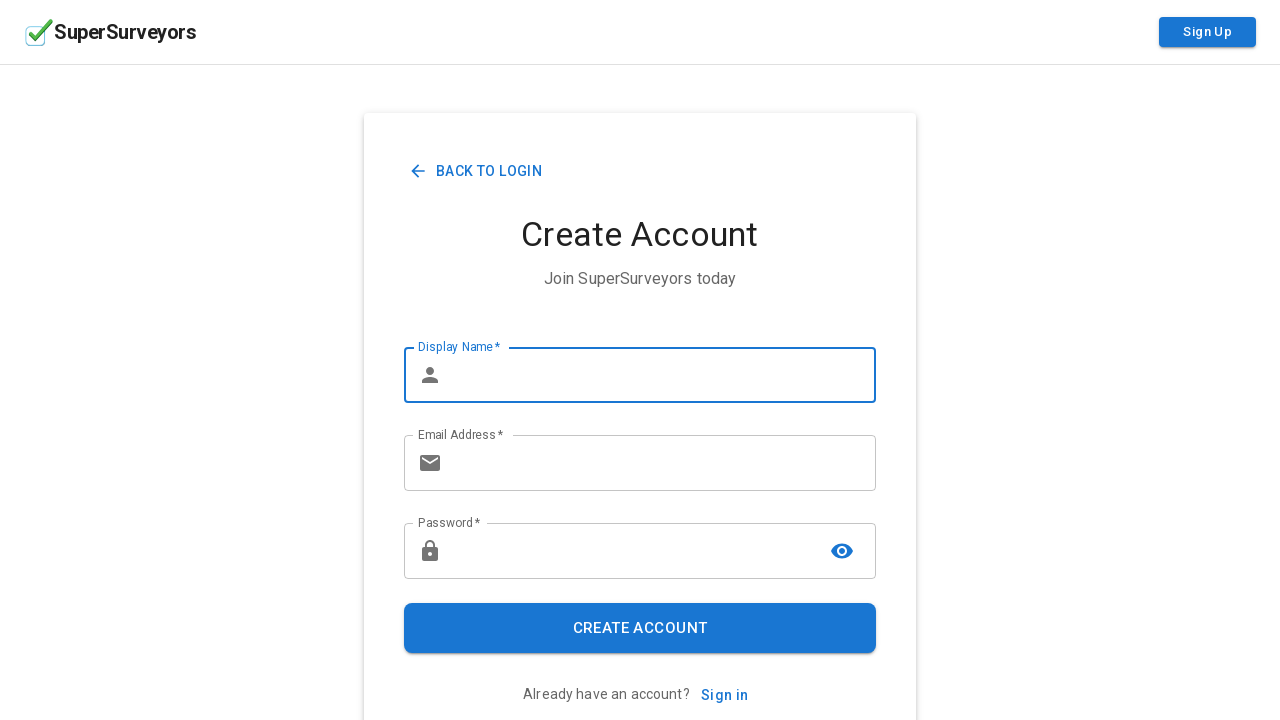

Clicked 'Back to Login' button on signup page at (477, 171) on xpath=//button[contains(text(), 'Back to Login')]
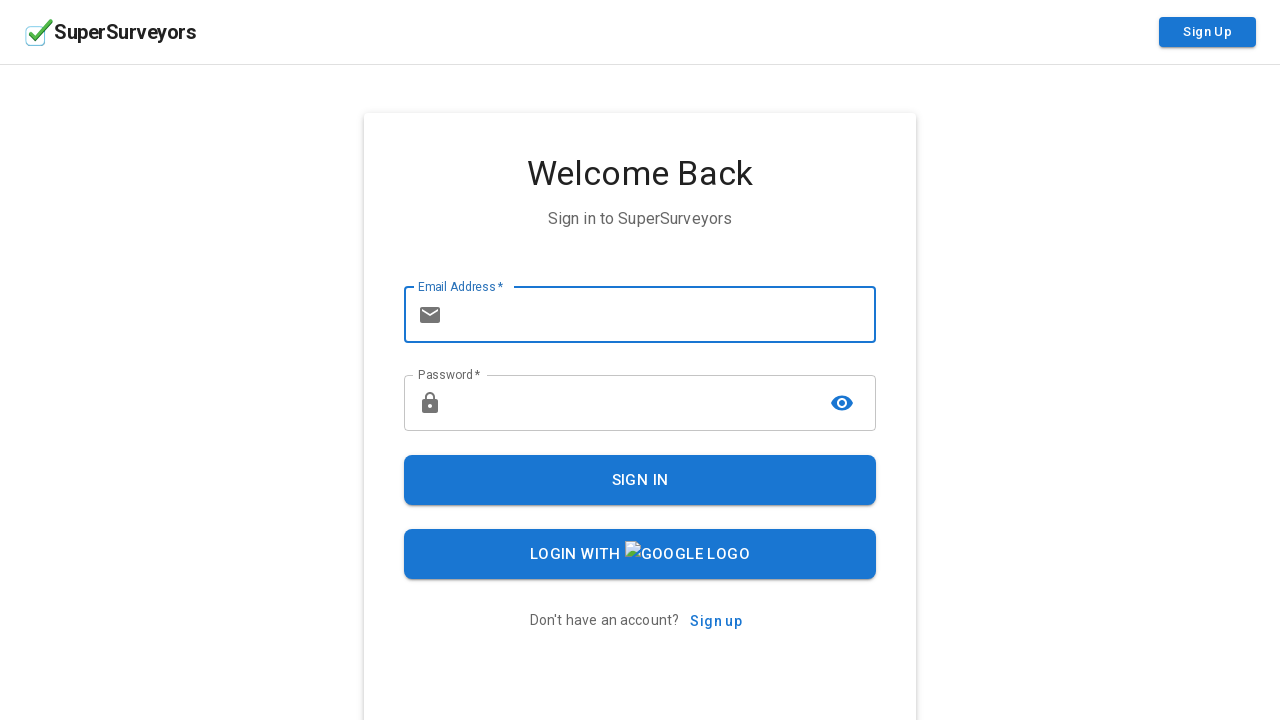

Navigated to login page
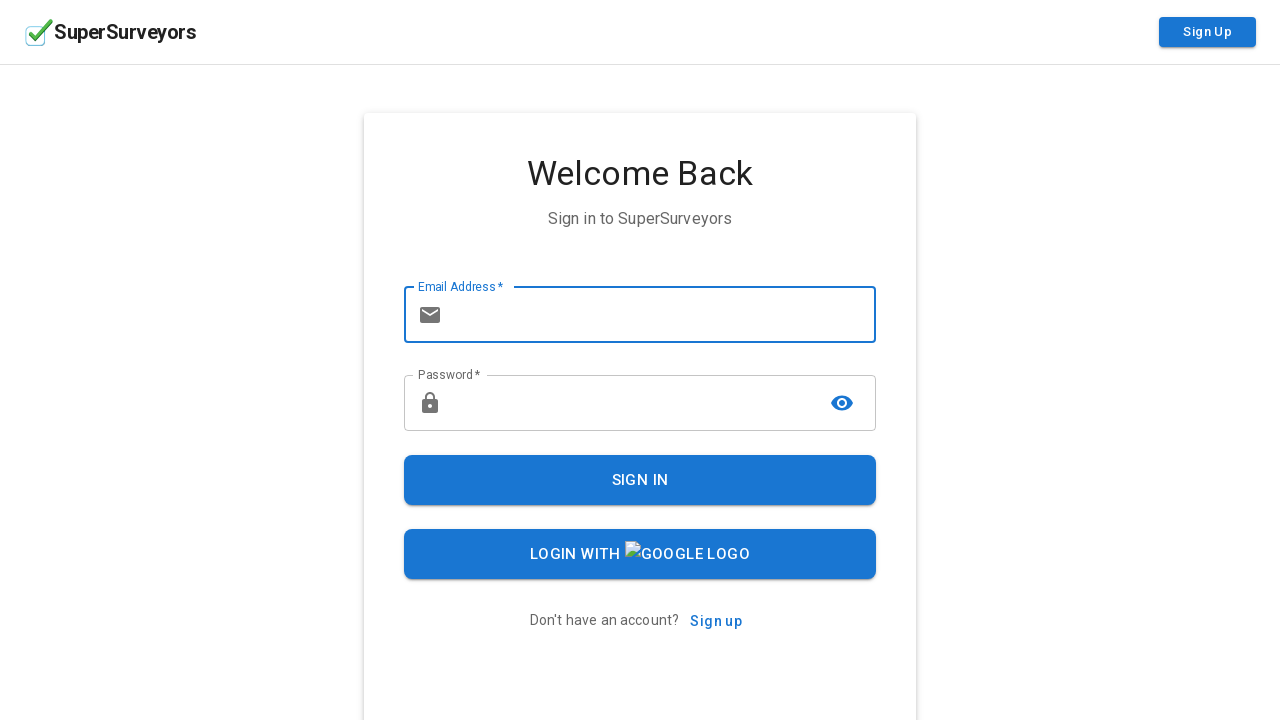

Verified 'Welcome Back' heading appeared on login page
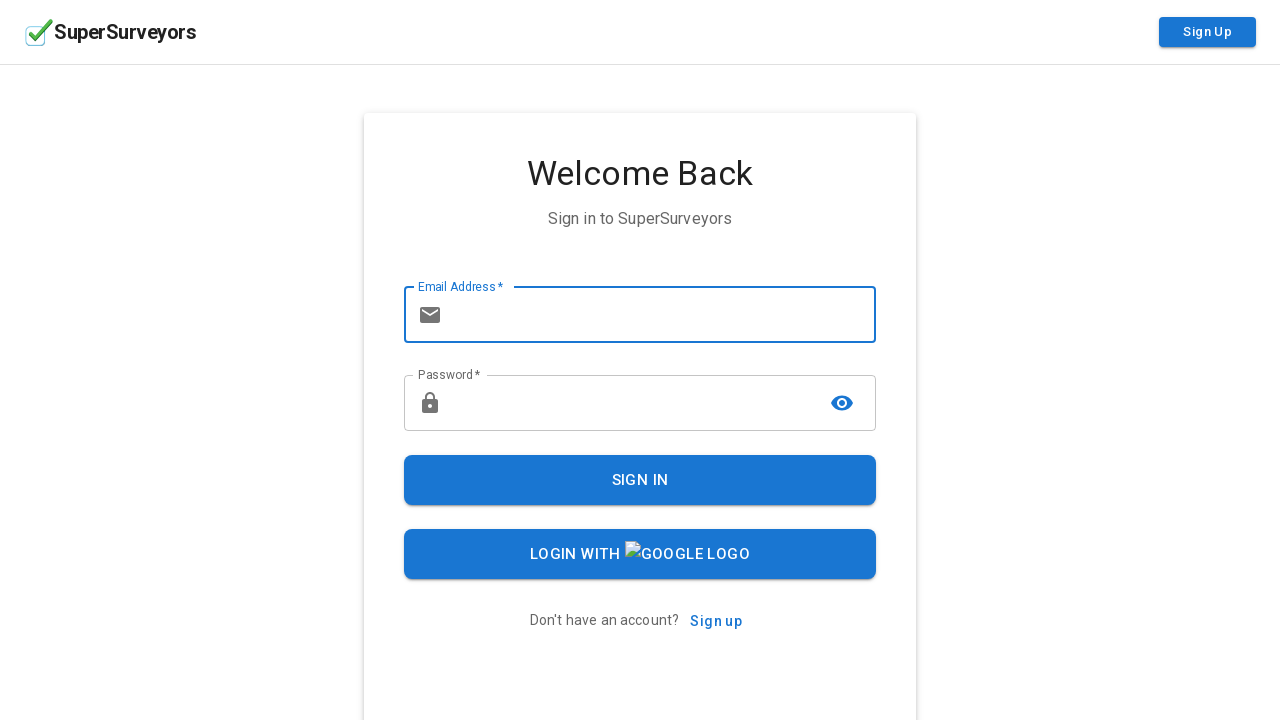

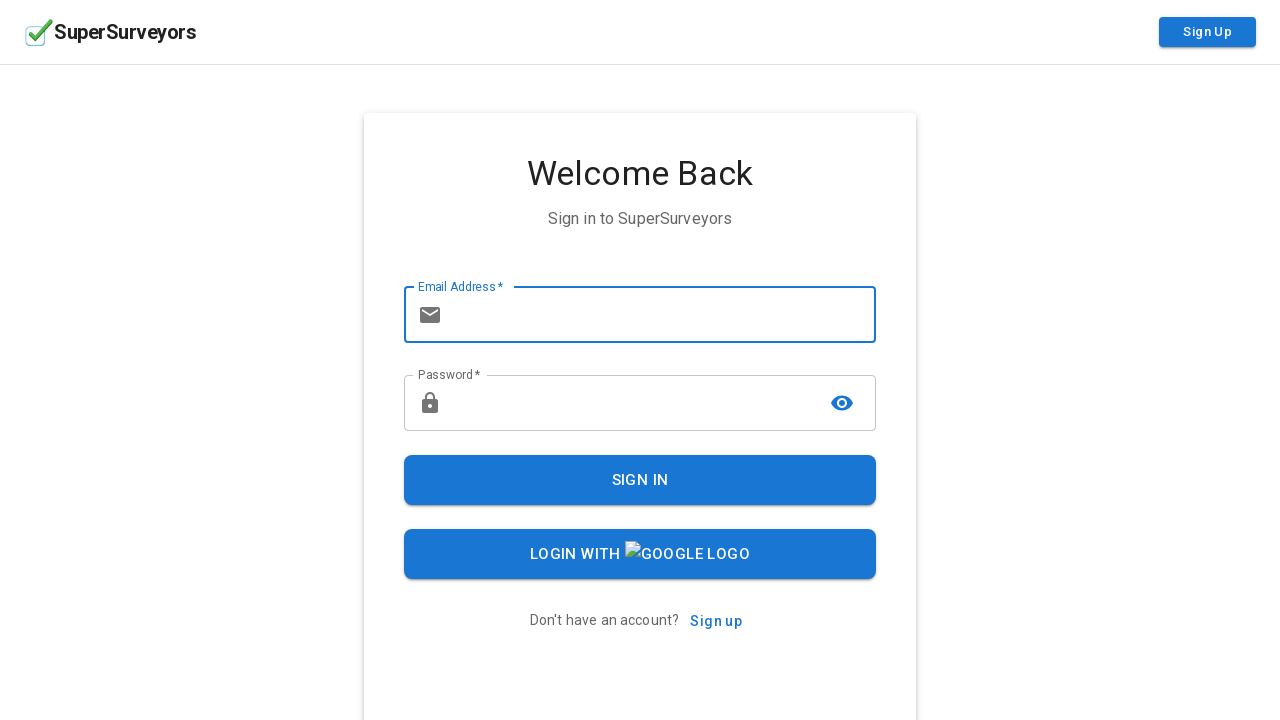